Tests JQuery UI menu navigation by hovering over menu items and clicking a nested submenu item

Starting URL: https://the-internet.herokuapp.com/jqueryui/menu

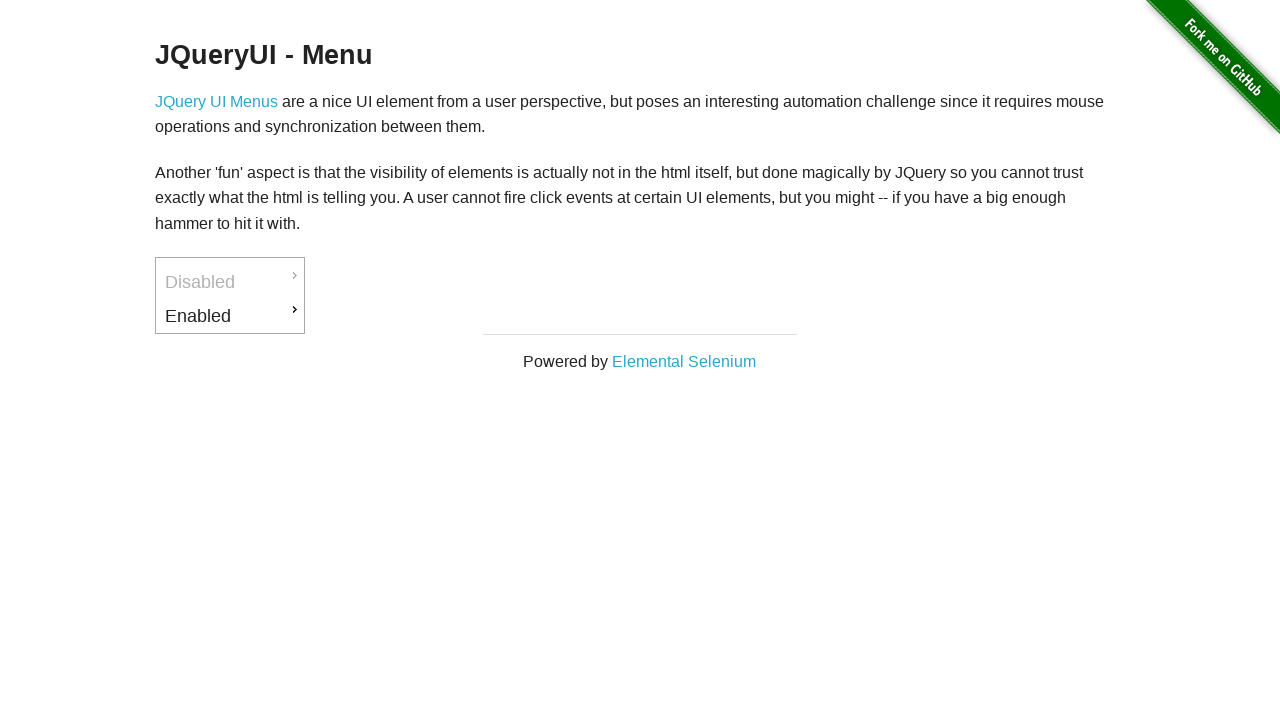

Hovered over Enabled menu item to reveal submenu at (230, 316) on #ui-id-3
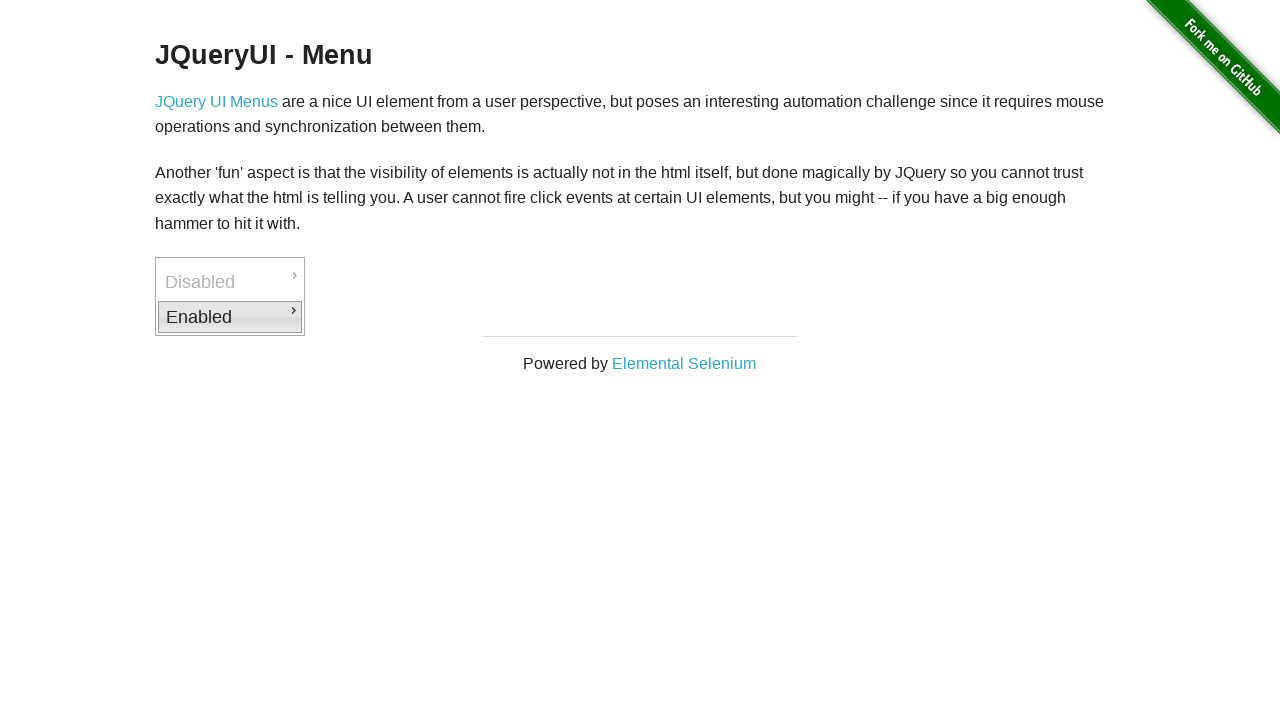

Submenu became visible after hovering
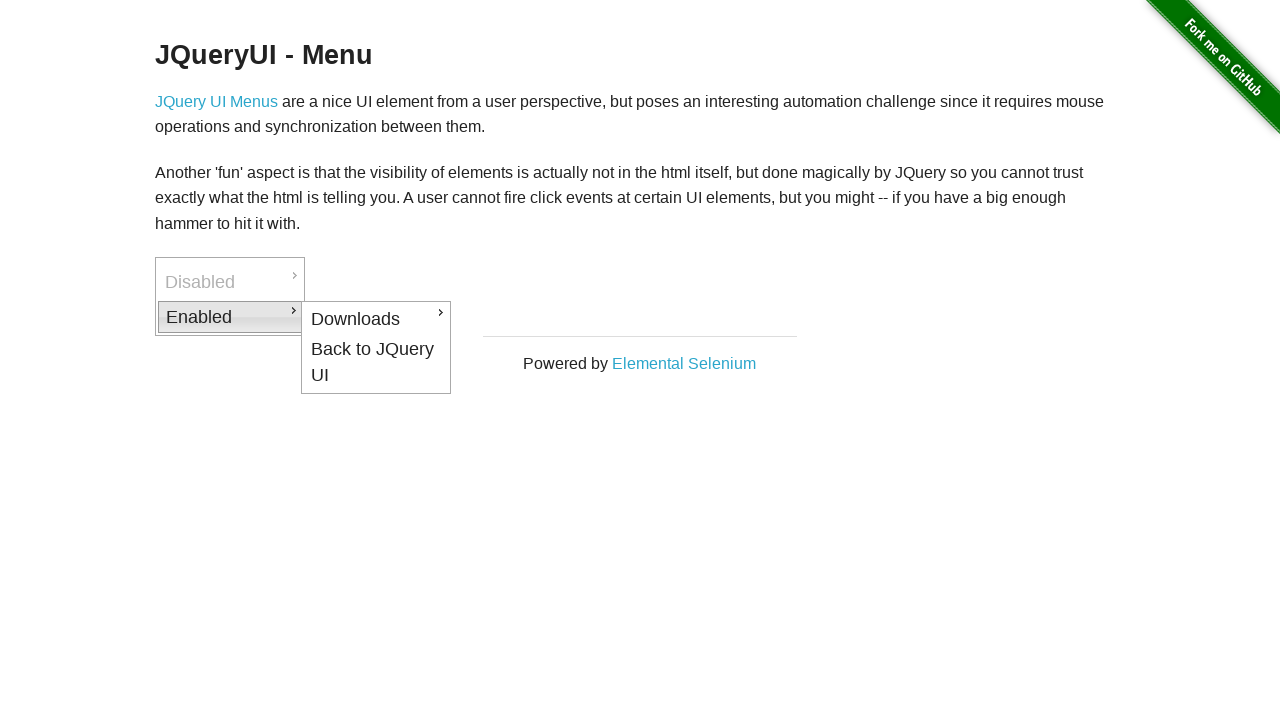

Nested menu item became visible
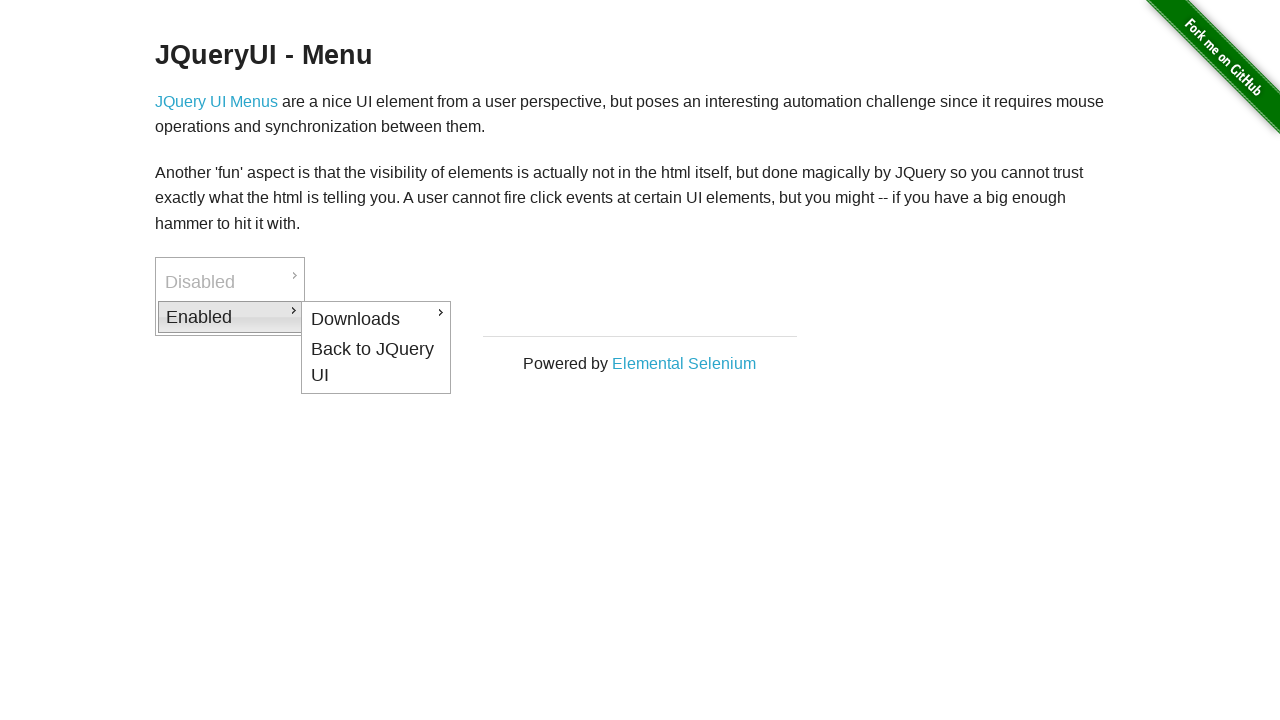

Clicked nested submenu item at (376, 362) on #ui-id-8
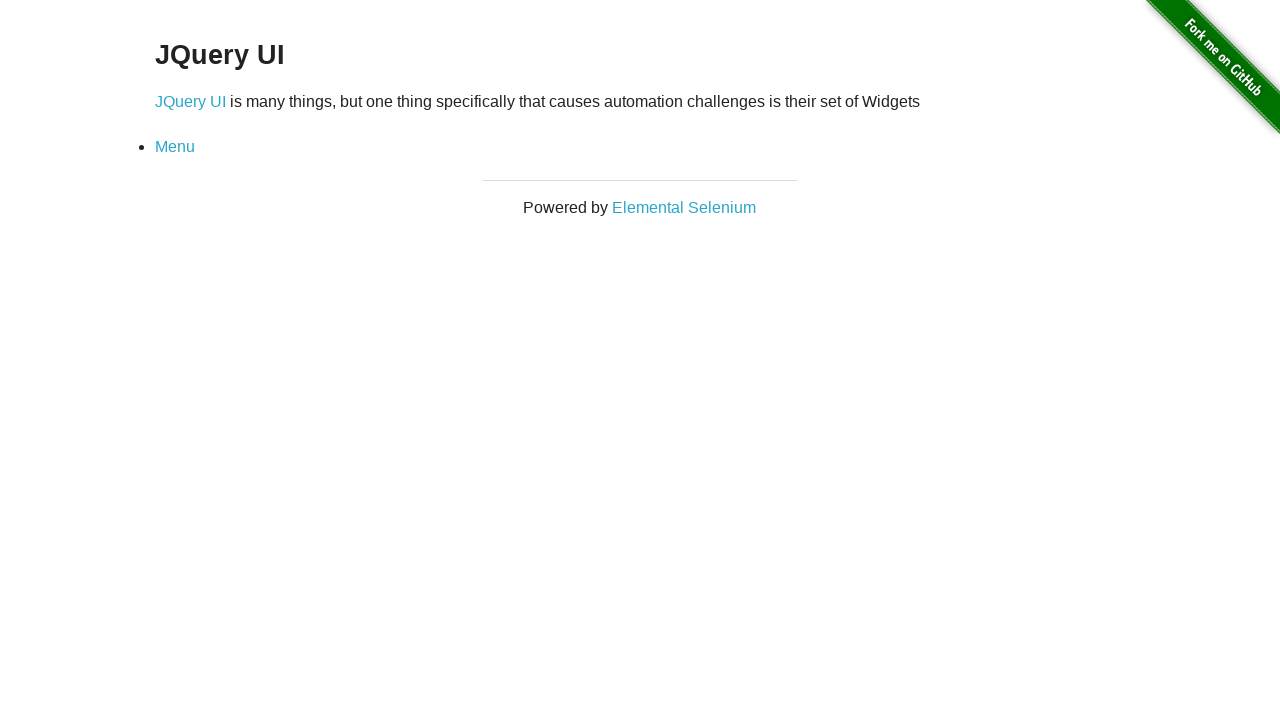

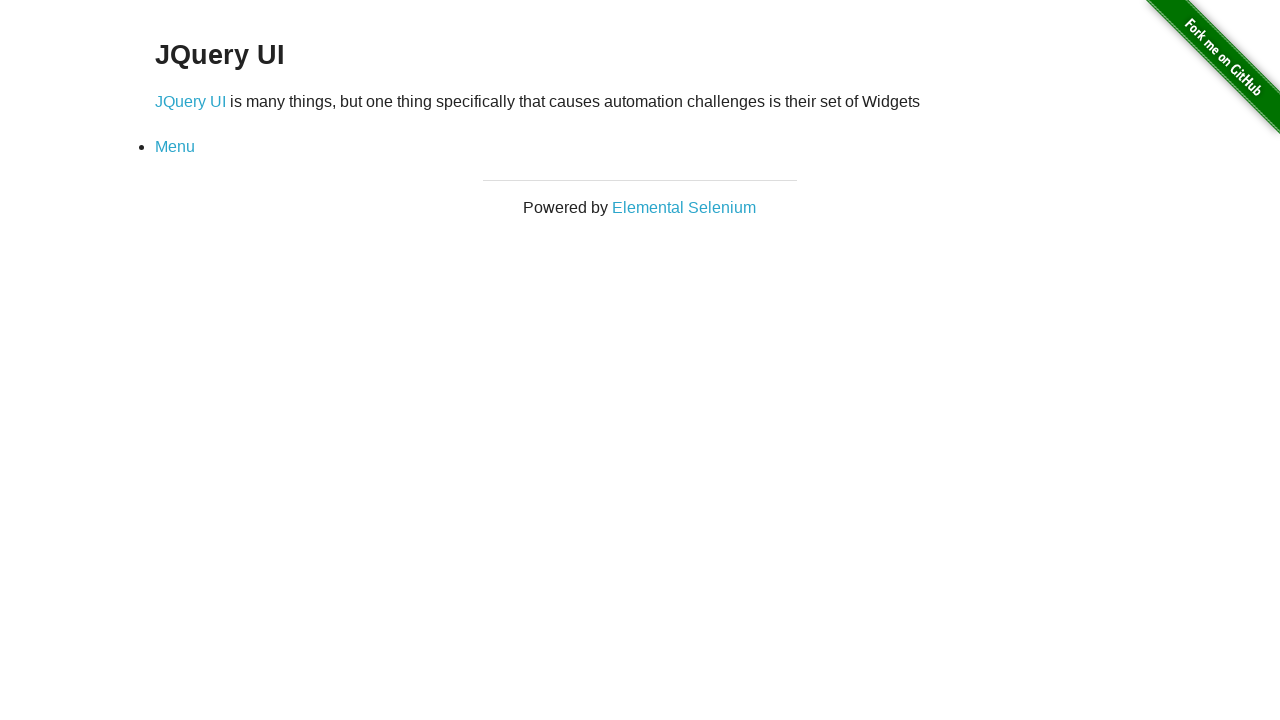